Tests CSS validation by submitting a URL to the W3C CSS validator and waiting for results

Starting URL: https://jigsaw.w3.org/css-validator/

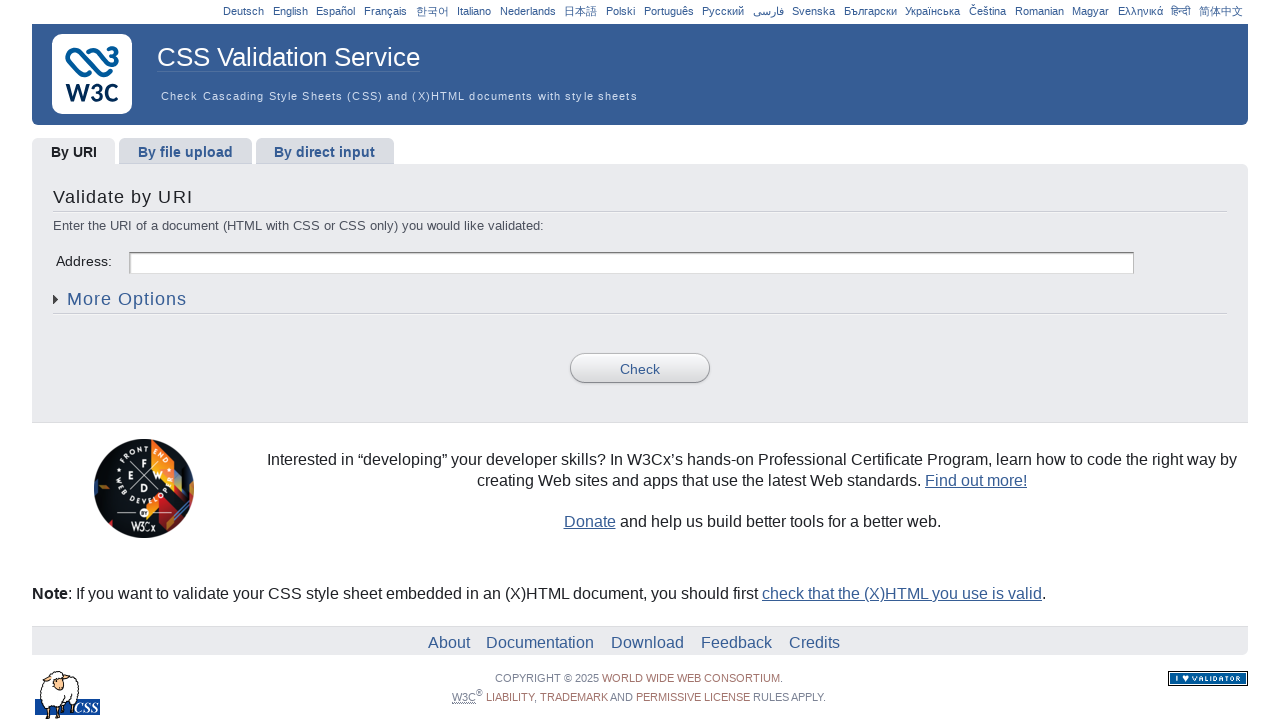

Filled URI input field with 'https://www.example.com/' on #uri
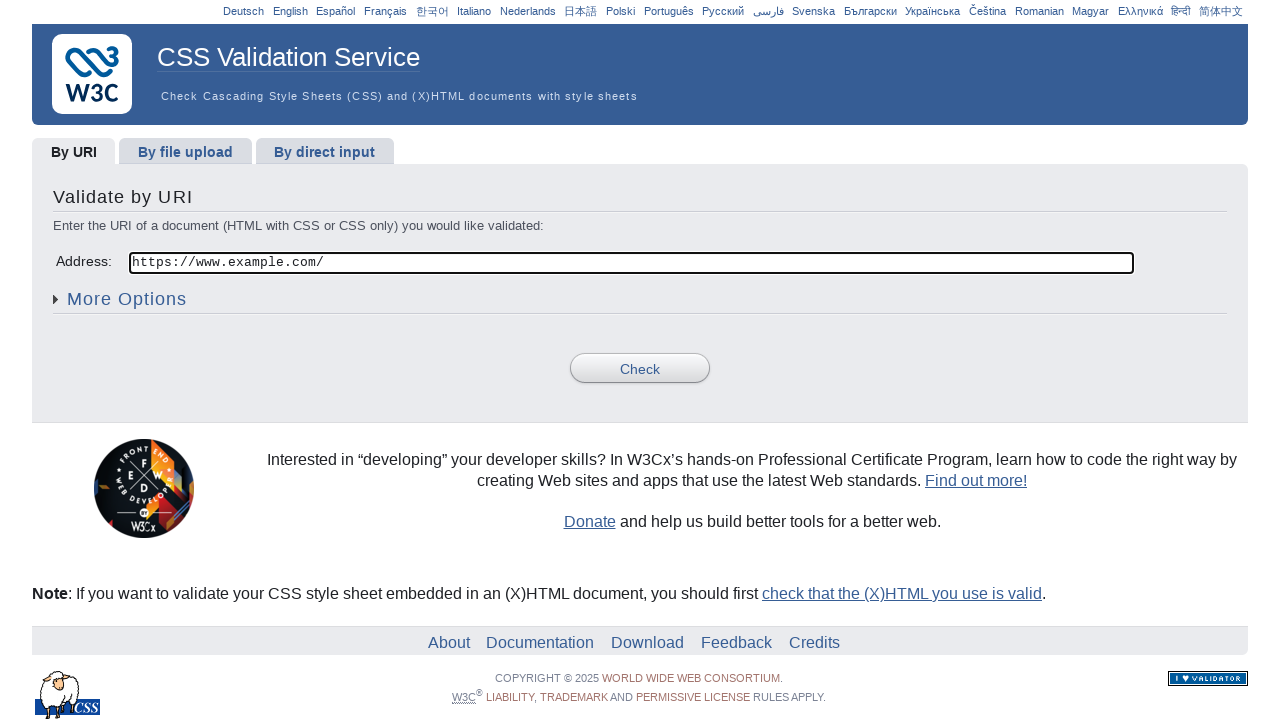

Clicked submit button to validate CSS at (640, 369) on label[title='Submit URI for validation'] span
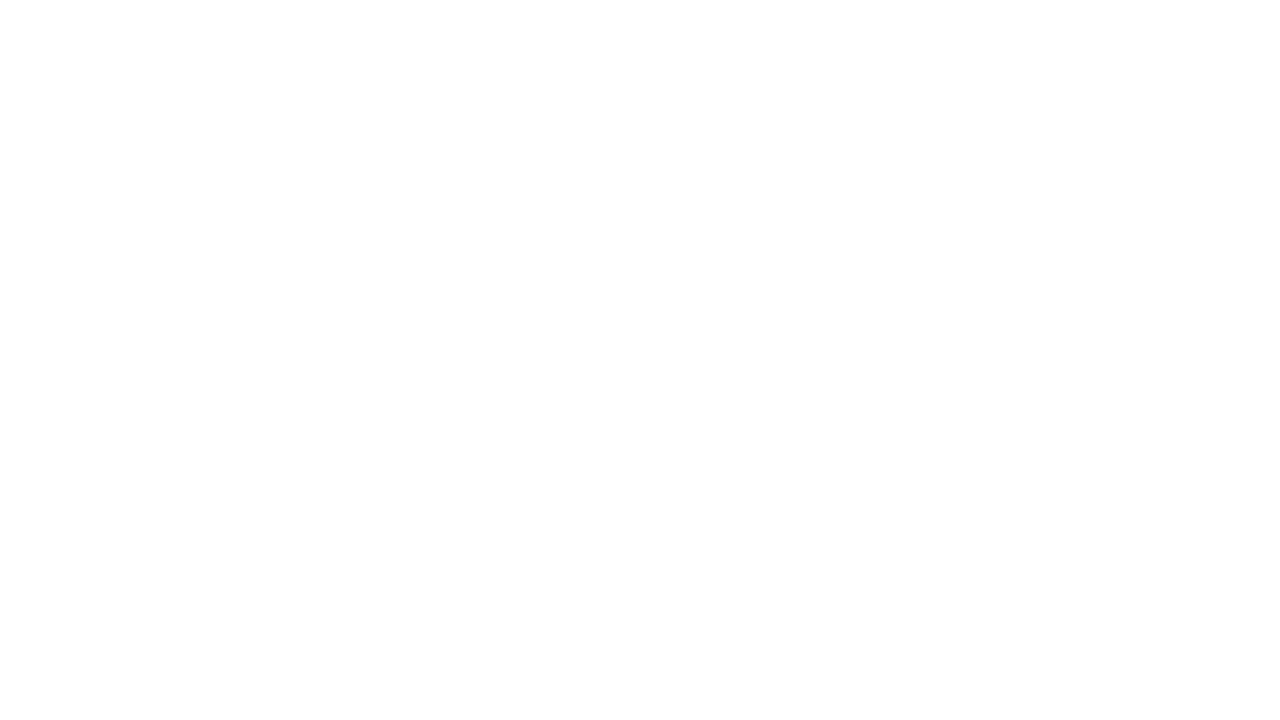

Waited for network to become idle after validation submission
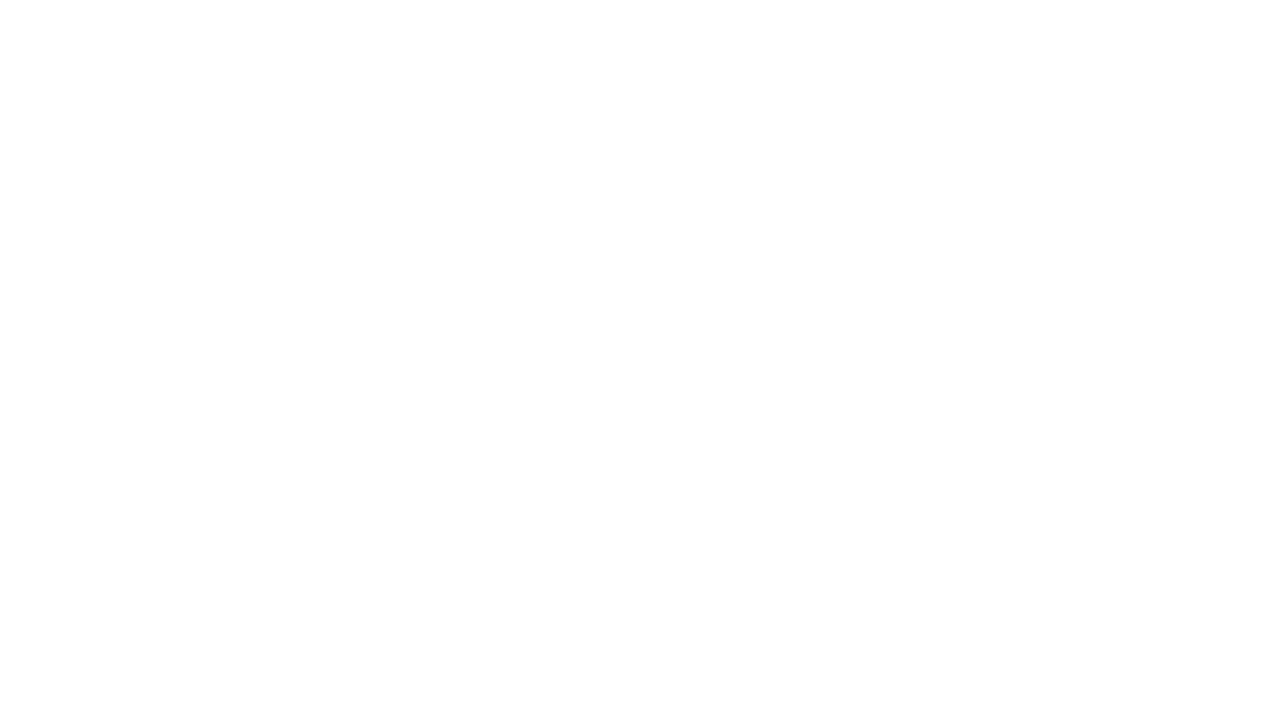

Waited 5 seconds for validation results to fully load
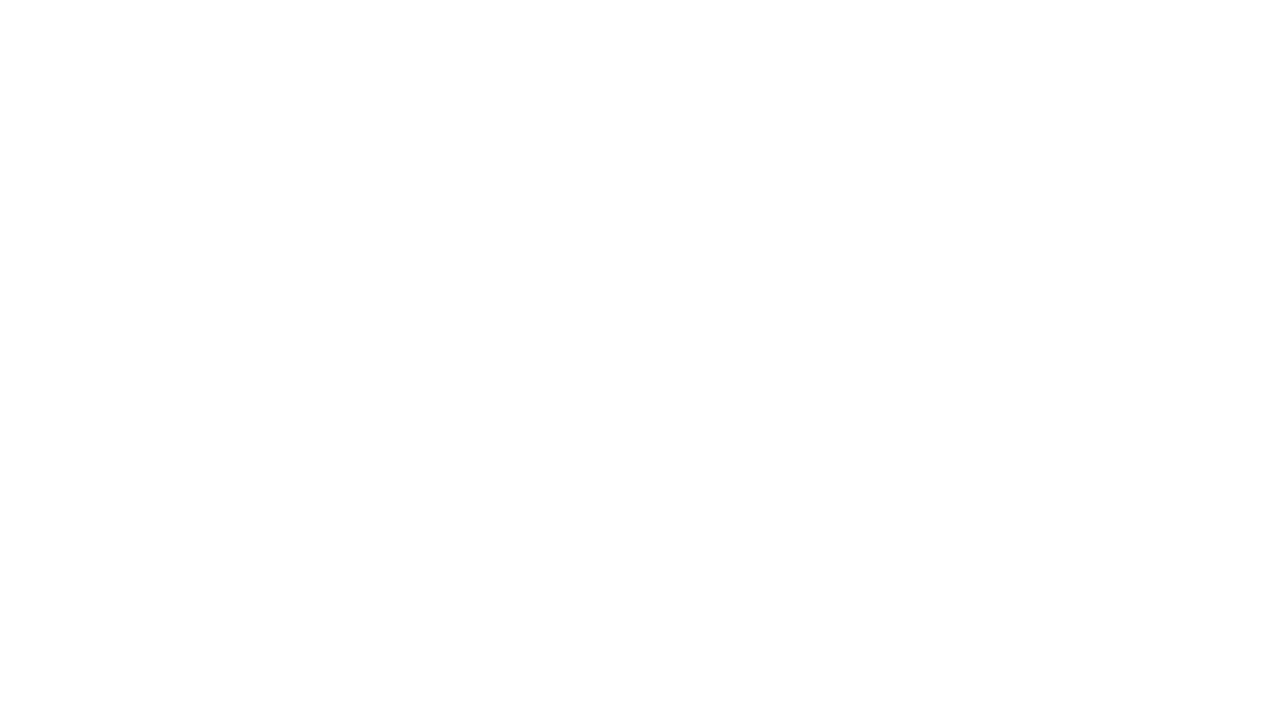

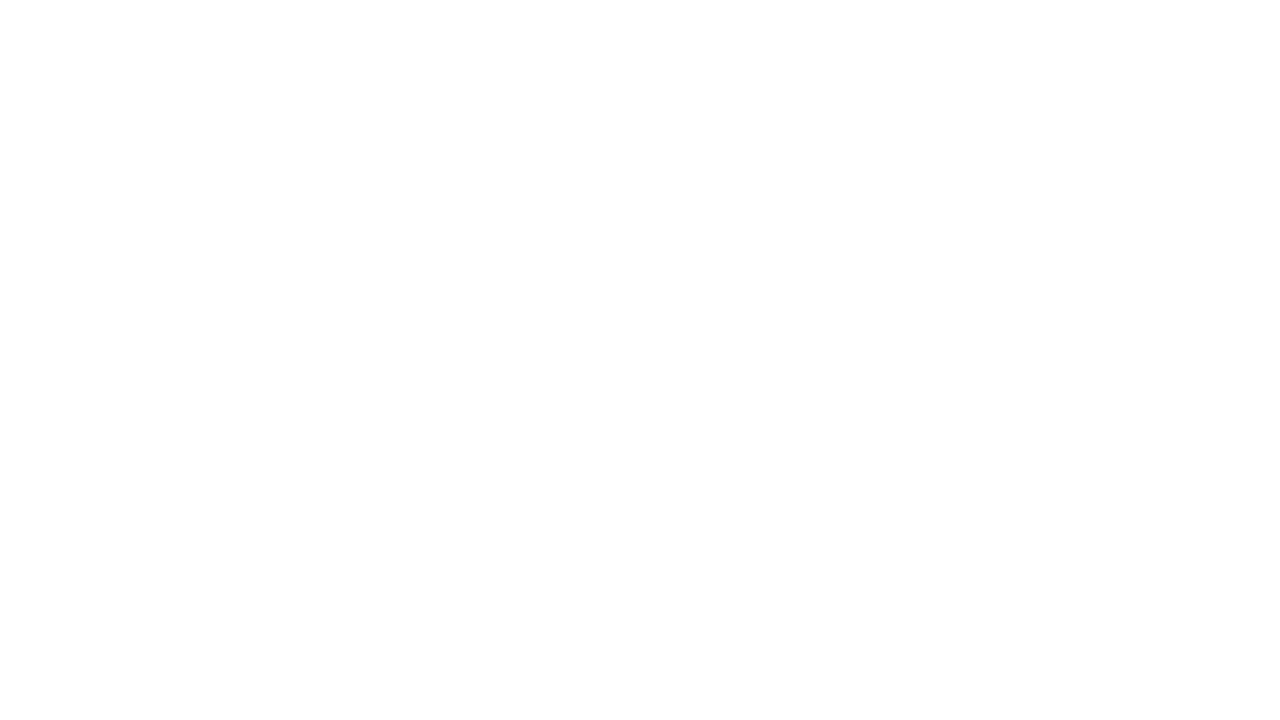